Tests registration form validation with a password that is too short (less than 6 characters) and verifies the appropriate error message appears.

Starting URL: https://alada.vn/tai-khoan/dang-ky.html

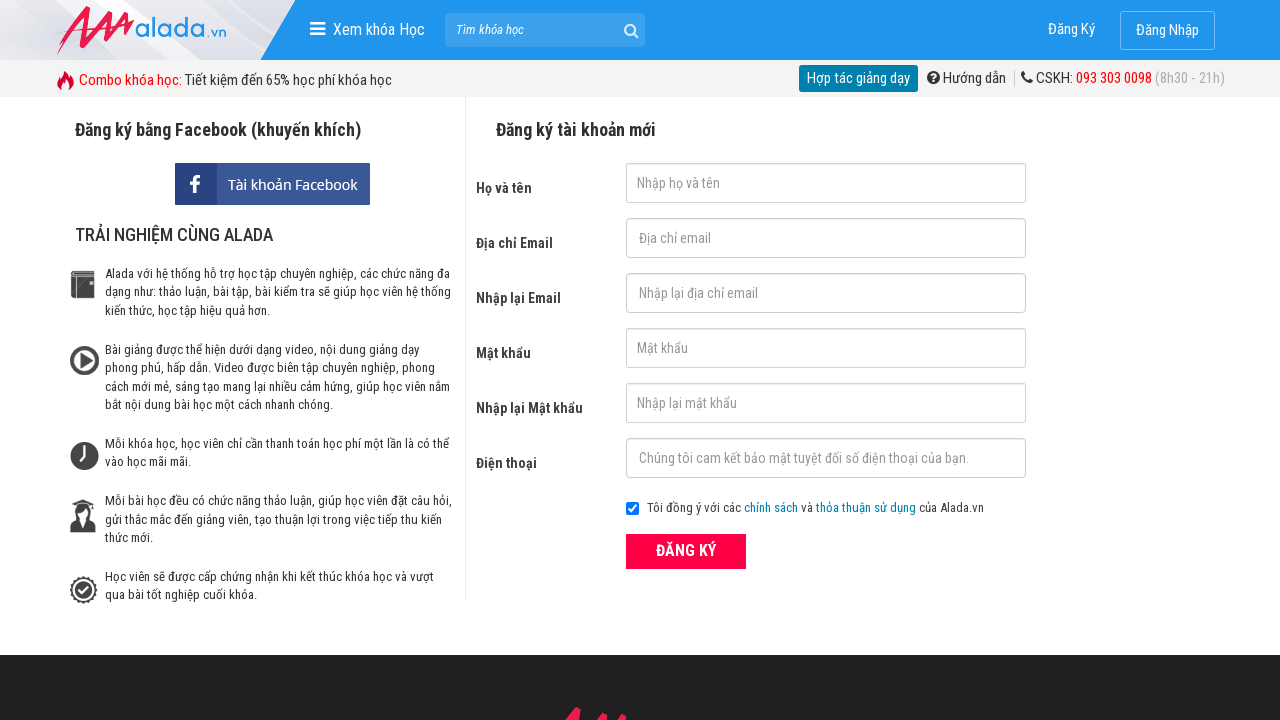

Filled password field with '12345' (5 characters - less than minimum 6) on #txtPassword
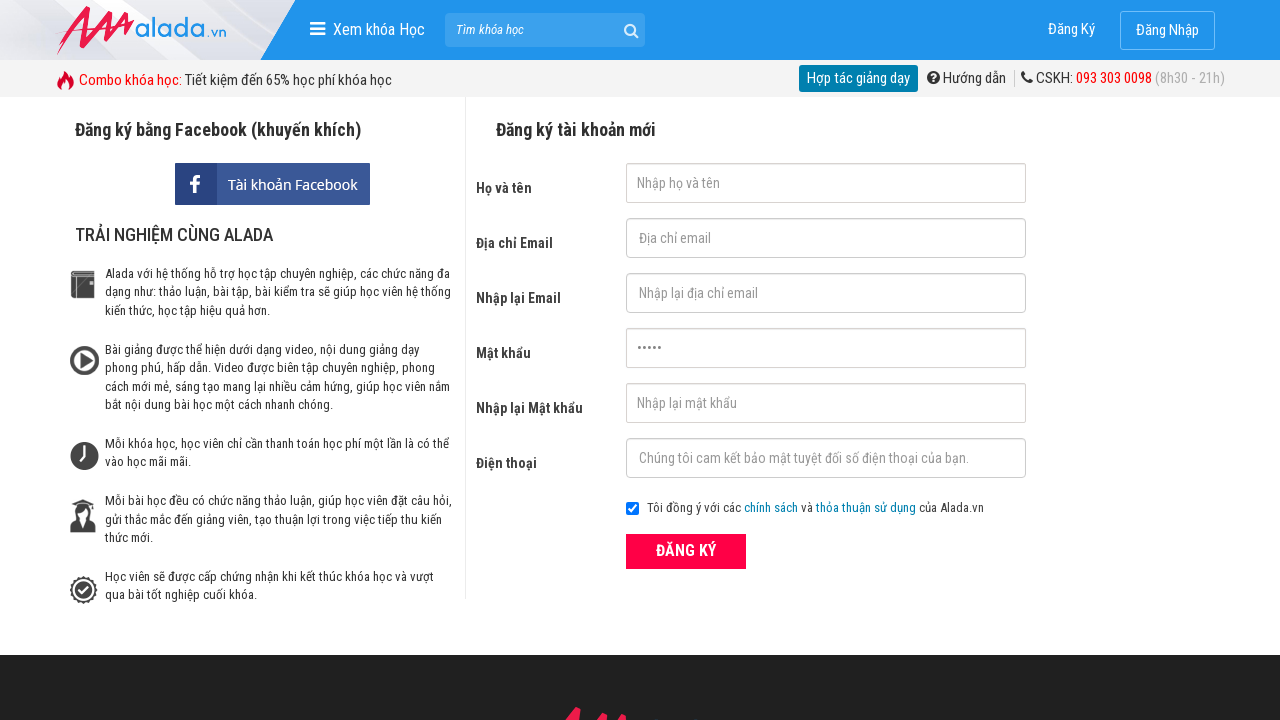

Clicked submit button to attempt registration at (686, 551) on button[type='submit']
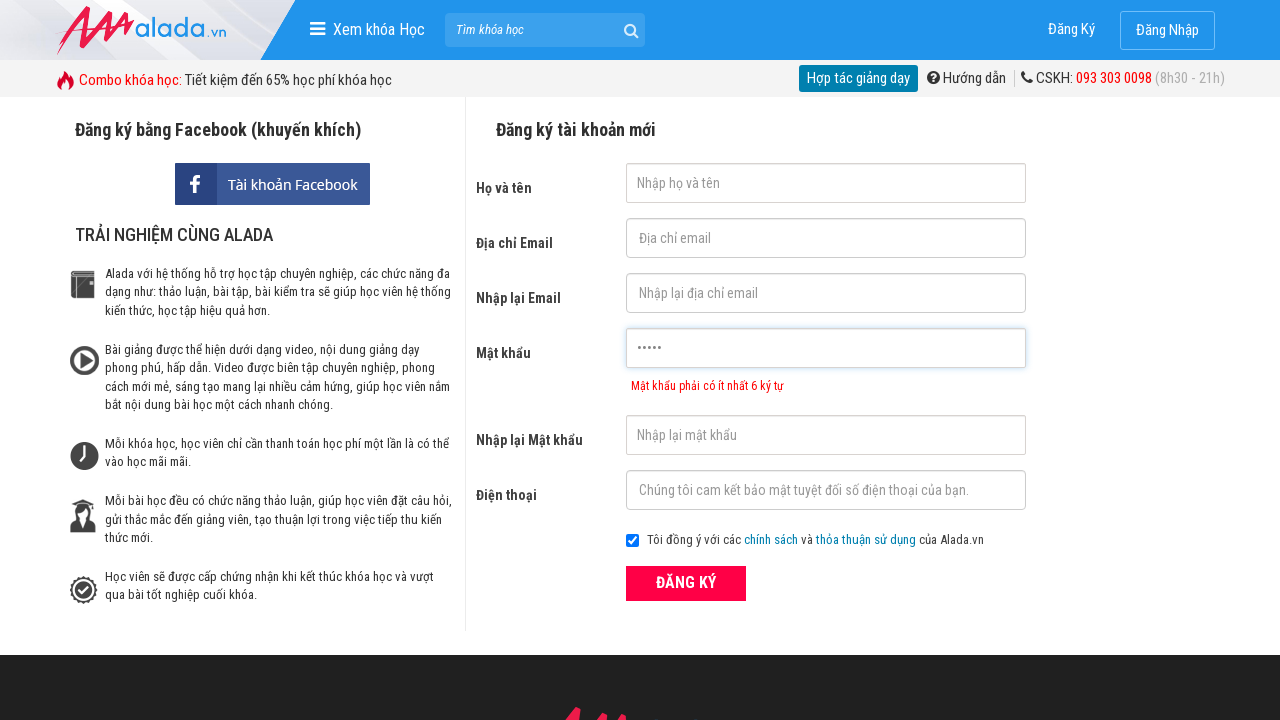

Password error message appeared validating the short password requirement
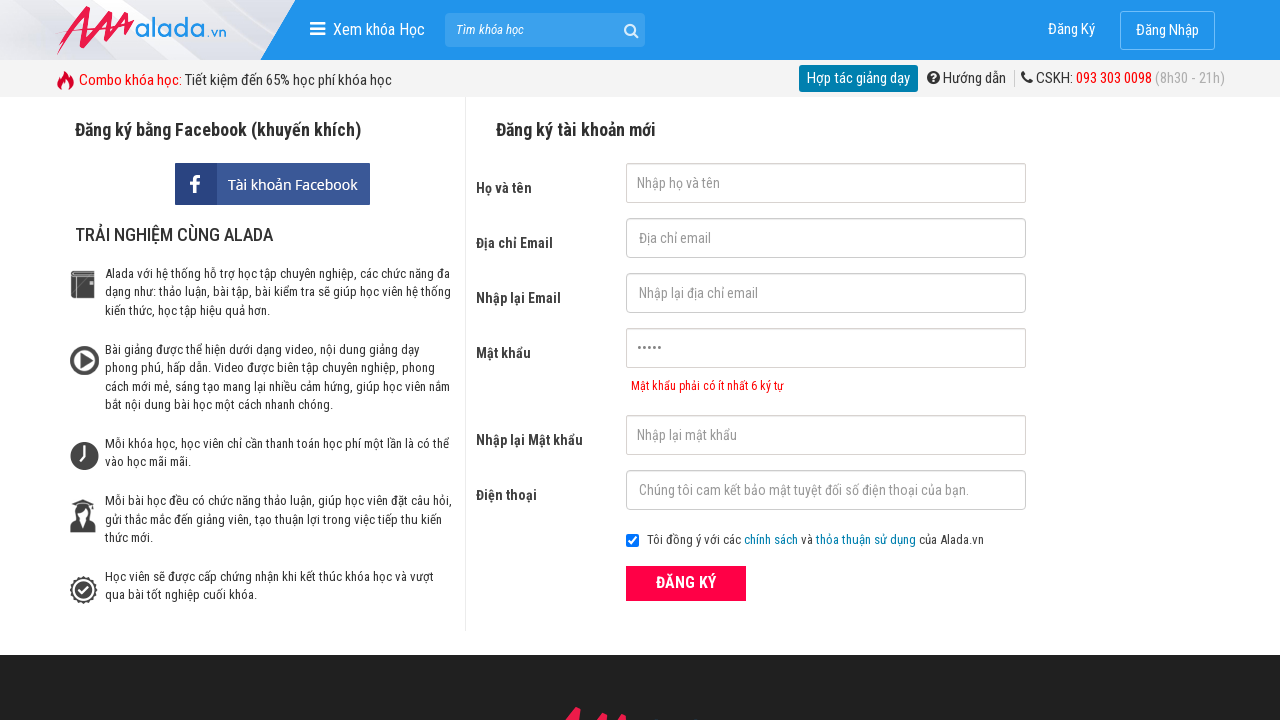

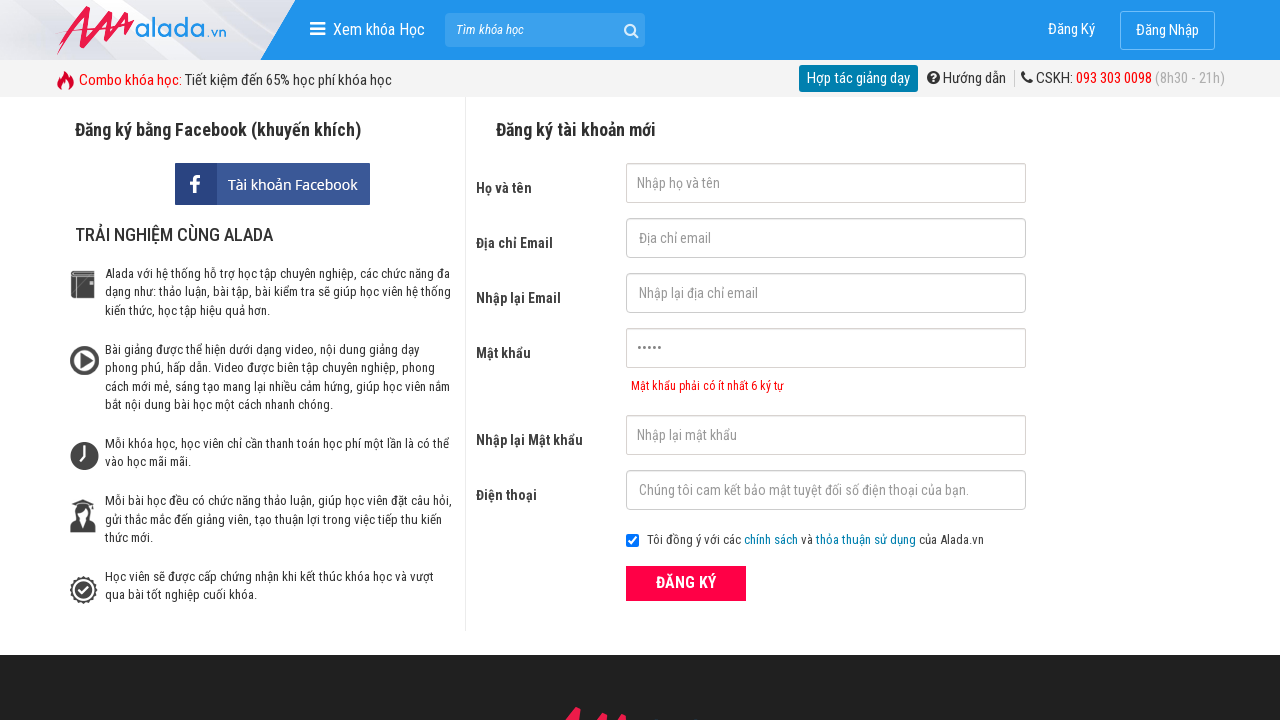